Navigates to OpenCart website and checks the window handle

Starting URL: https://www.hyrtutorials.com/p/calendar-practice.html

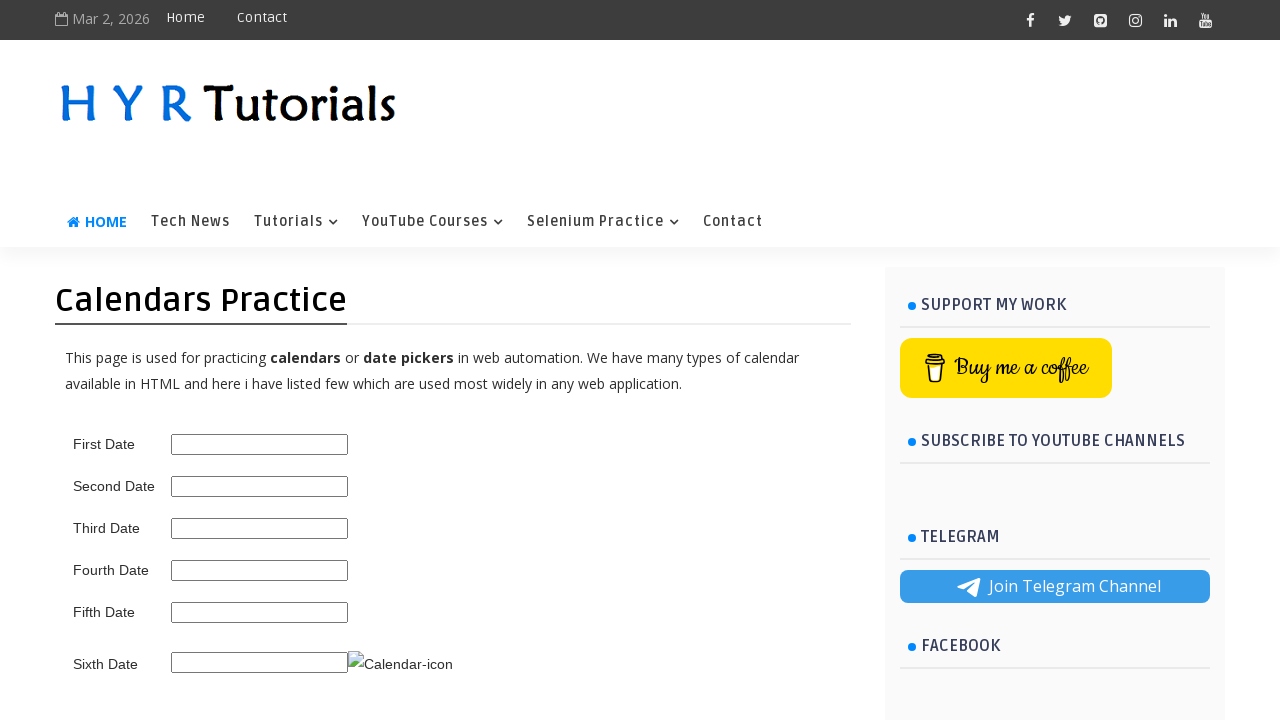

Navigated to OpenCart website
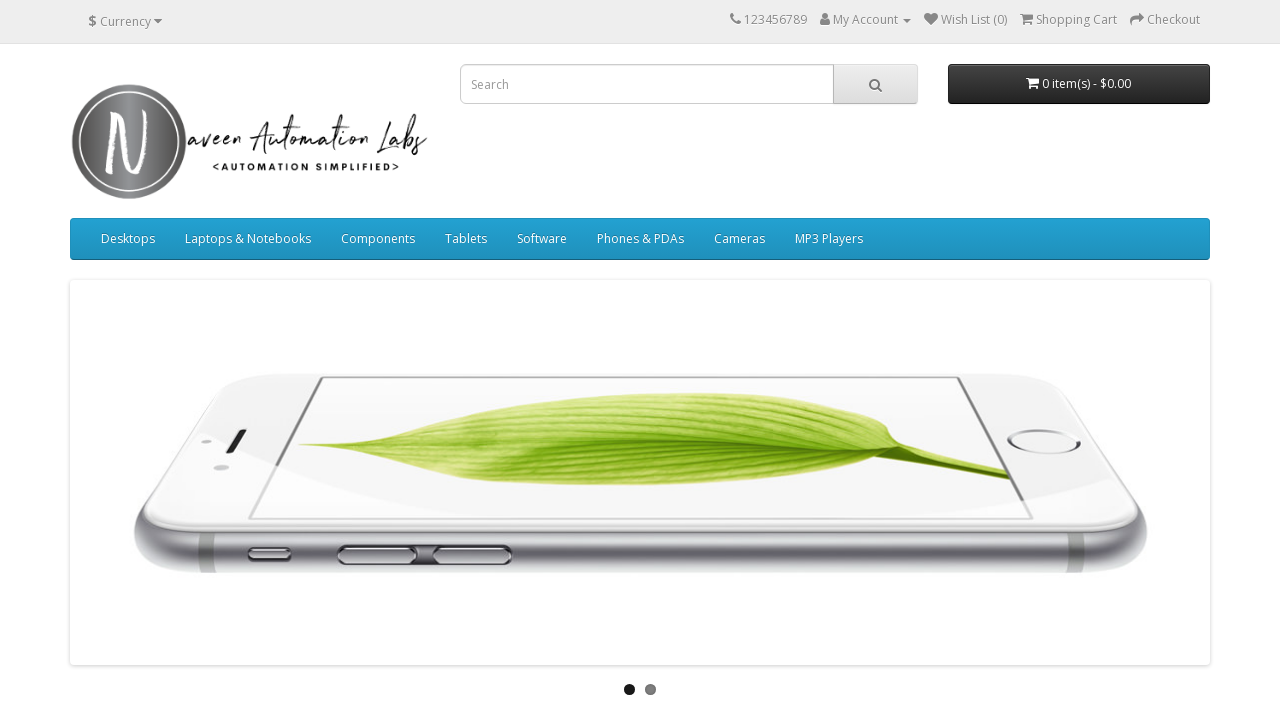

Page loaded with domcontentloaded state
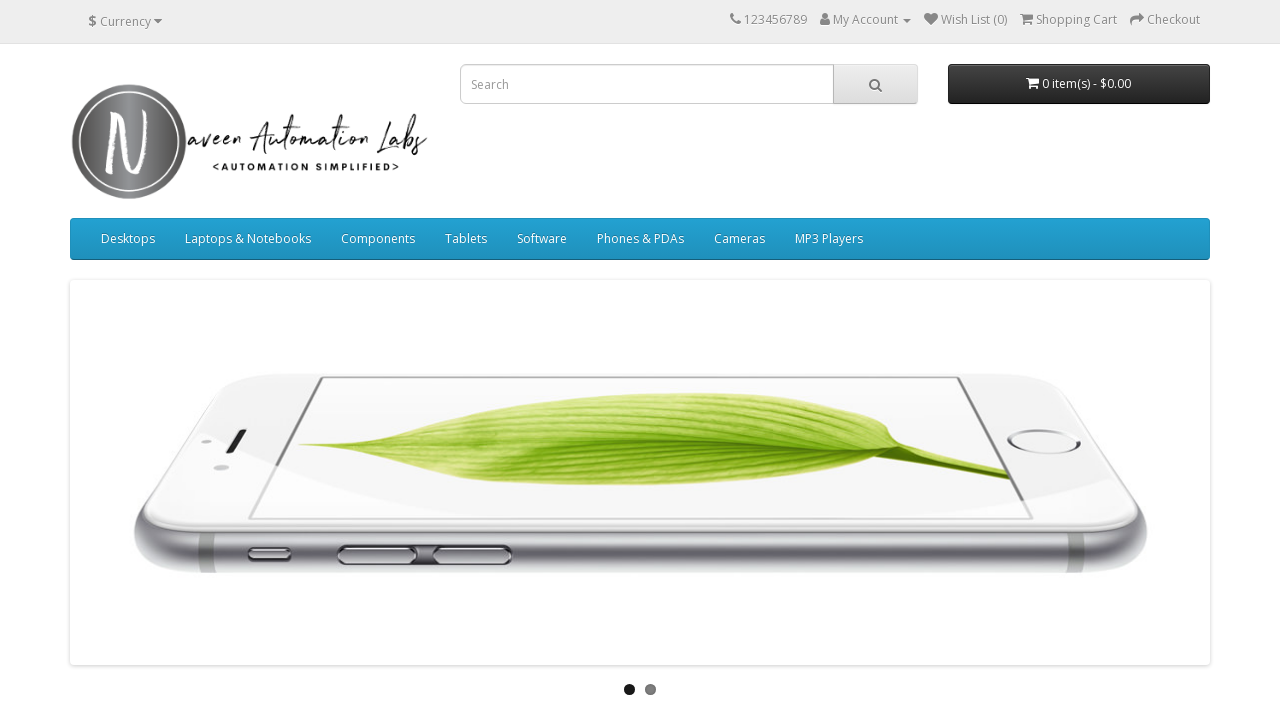

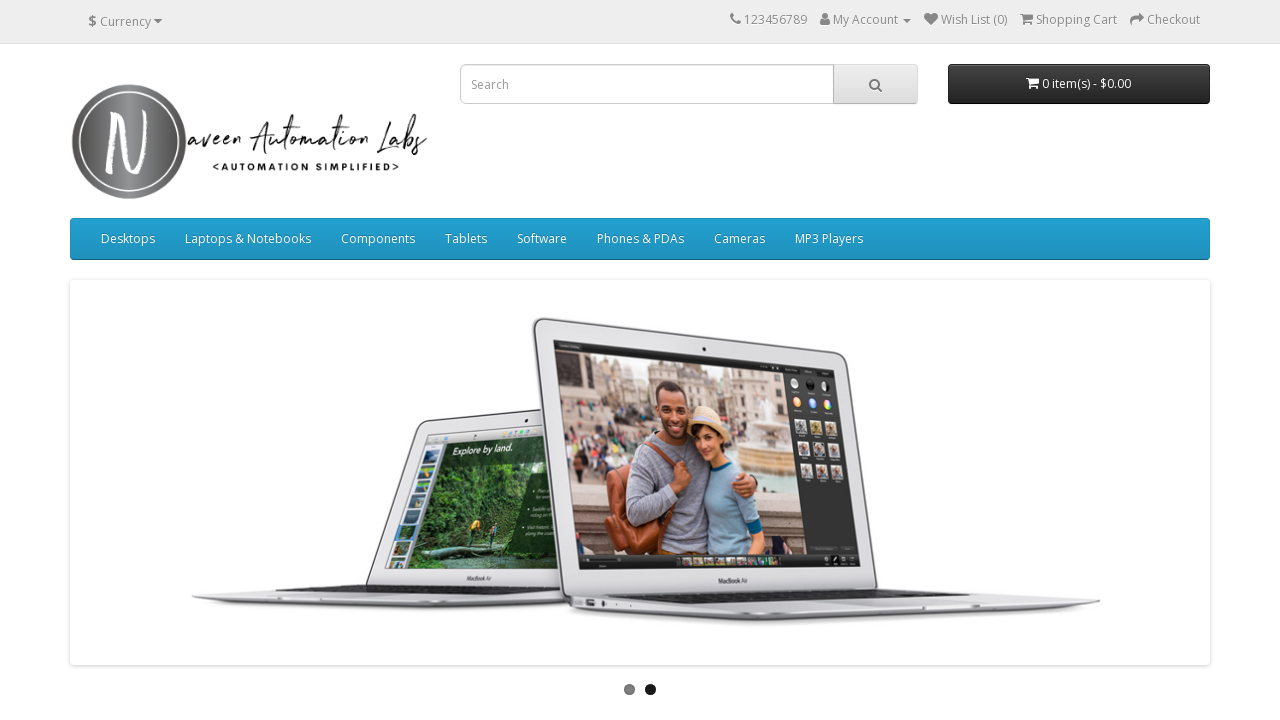